Tests JavaScript prompt alert functionality by clicking a button, entering text into the prompt dialog, accepting it, and verifying the entered text appears on the page

Starting URL: https://www.w3schools.com/js/tryit.asp?filename=tryjs_prompt

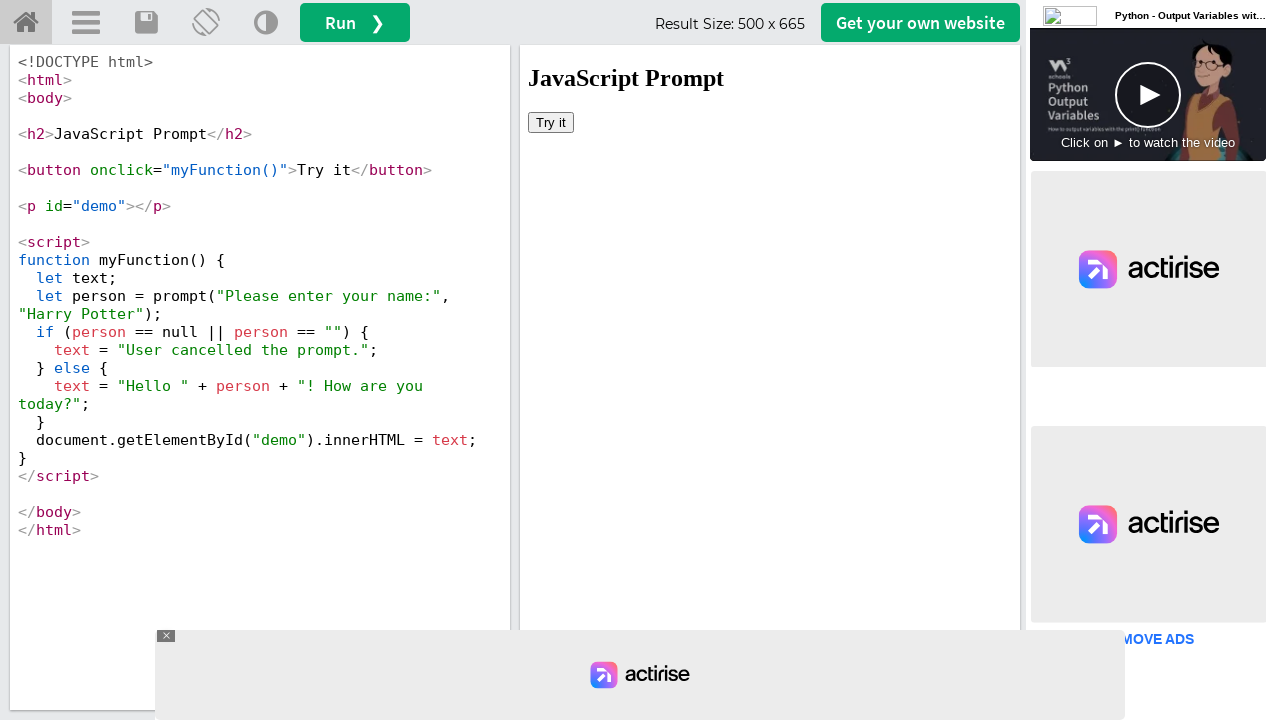

Clicked 'Try it' button in iframe at (551, 122) on #iframeResult >> internal:control=enter-frame >> xpath=//button[text()='Try it']
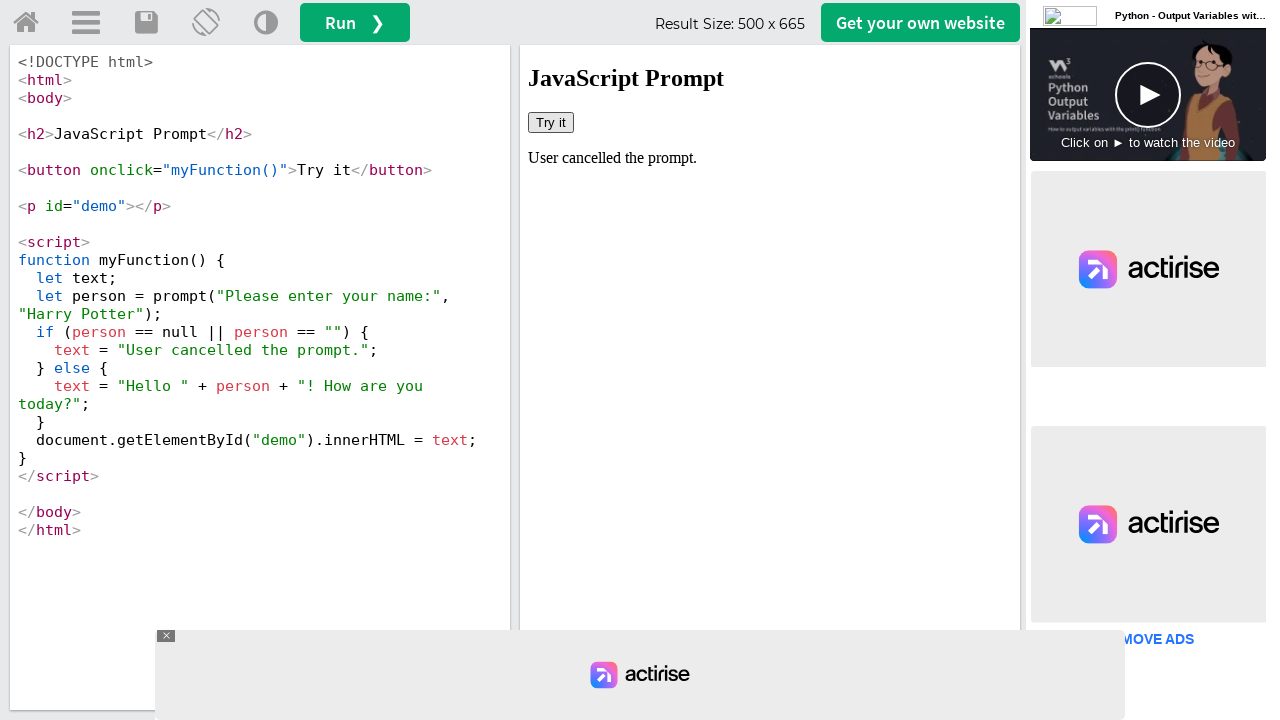

Set up dialog handler to accept prompt with 'Marcus'
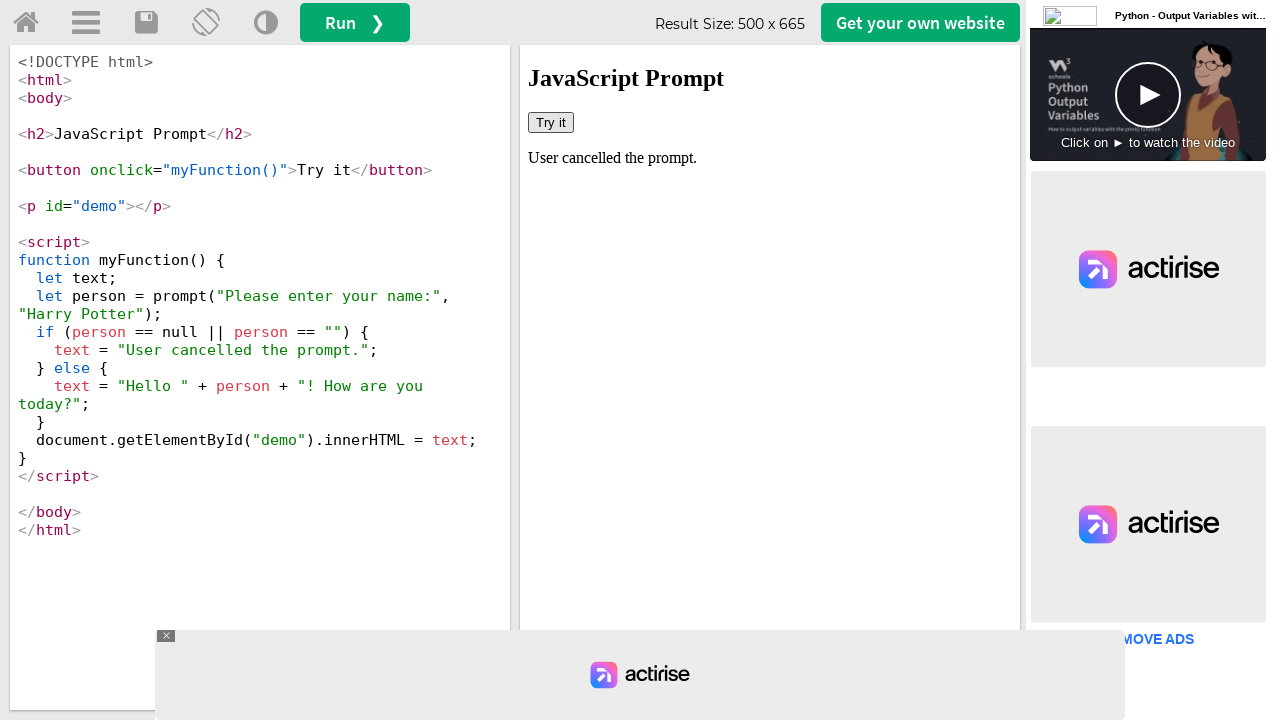

Clicked 'Try it' button again to trigger prompt dialog at (551, 122) on #iframeResult >> internal:control=enter-frame >> xpath=//button[text()='Try it']
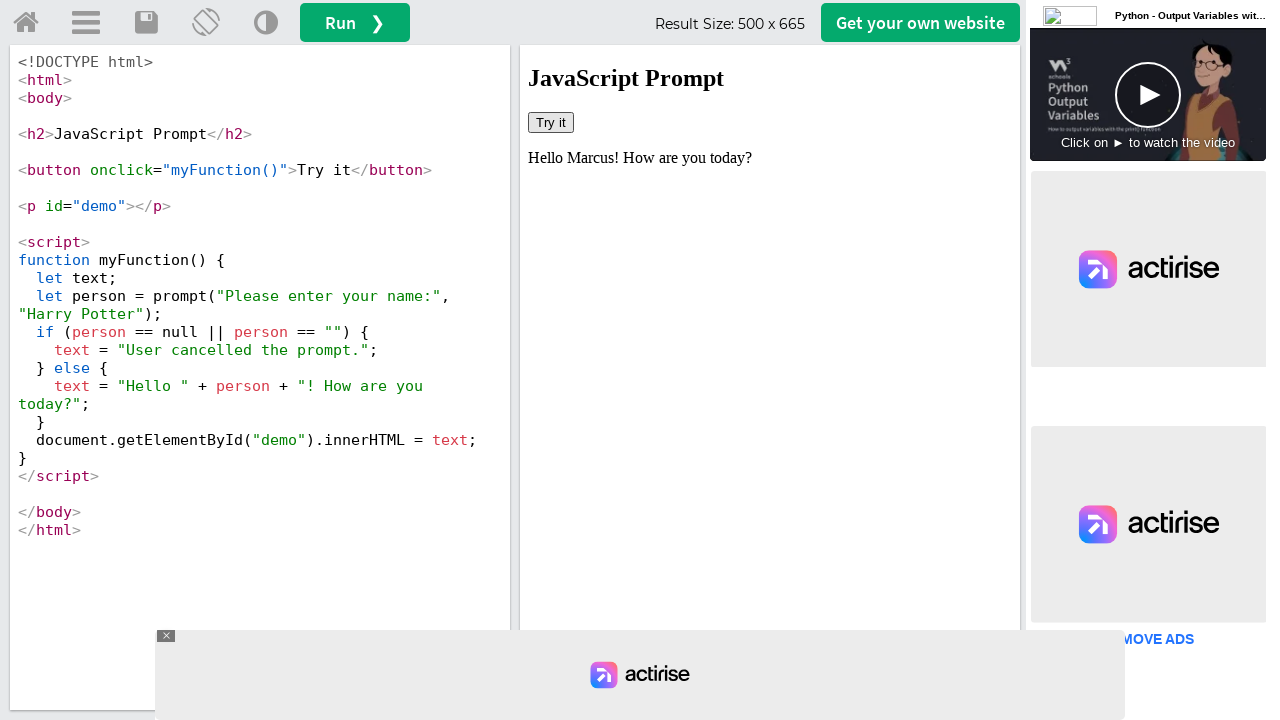

Retrieved result text: 'Hello Marcus! How are you today?'
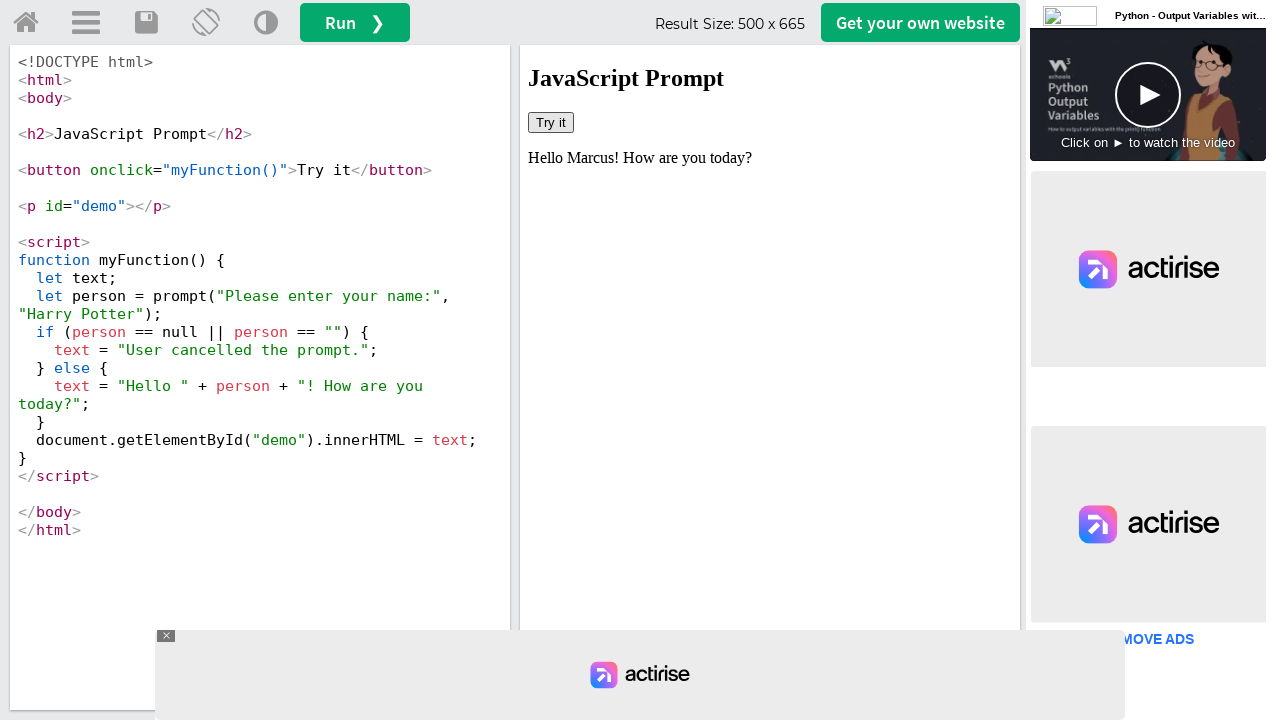

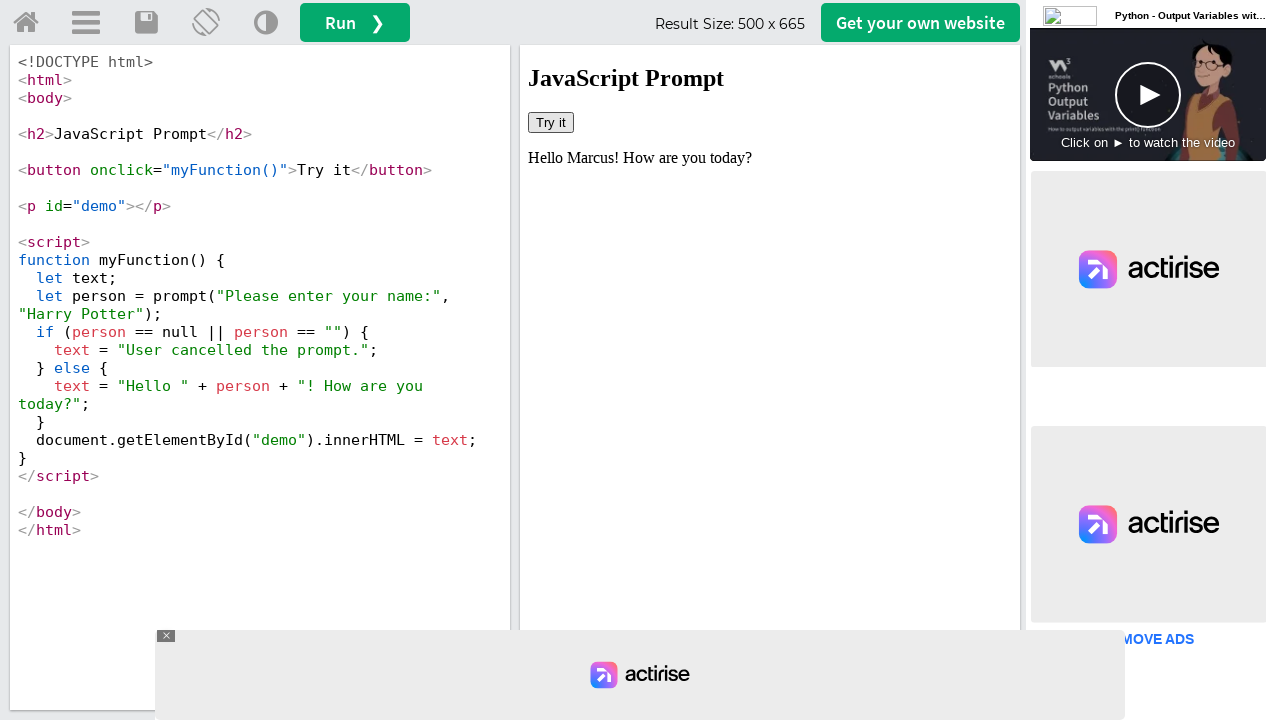